Tests explicit wait functionality by waiting for an image element to be present and verifying its source attribute

Starting URL: https://bonigarcia.dev/selenium-webdriver-java/loading-images.html

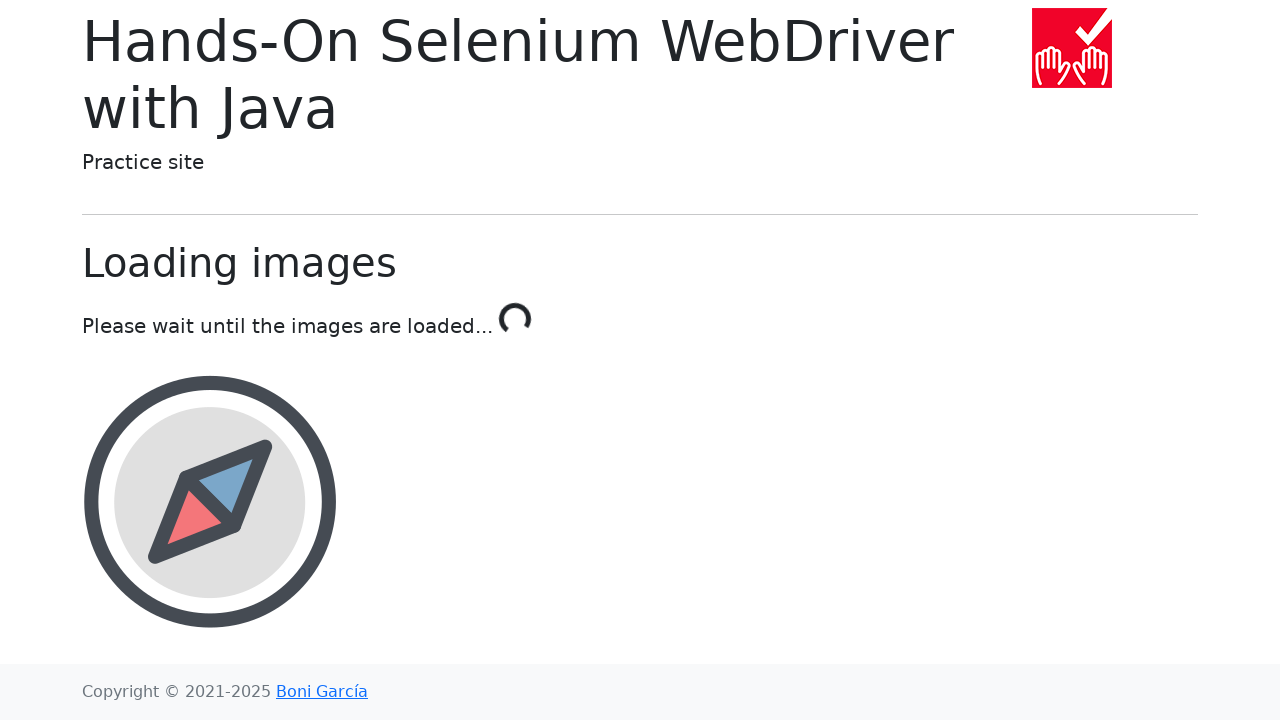

Waited for landscape image element to be present with 10 second timeout
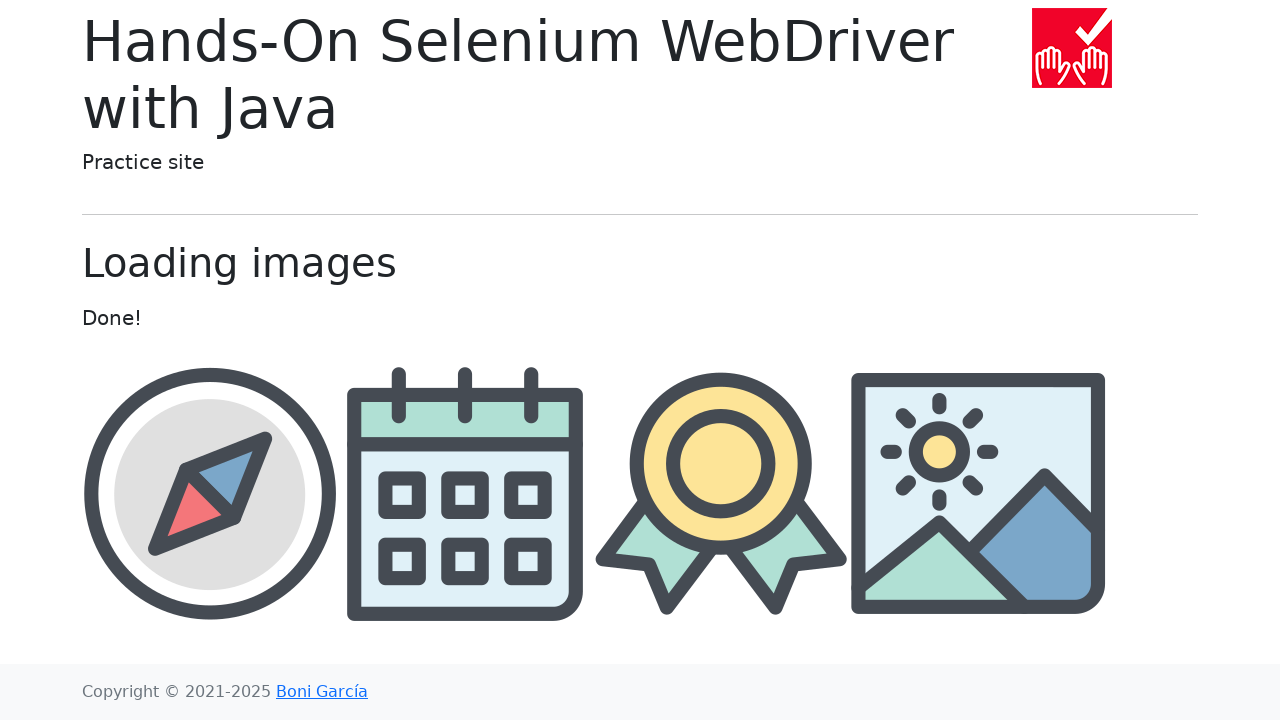

Retrieved src attribute from landscape image element
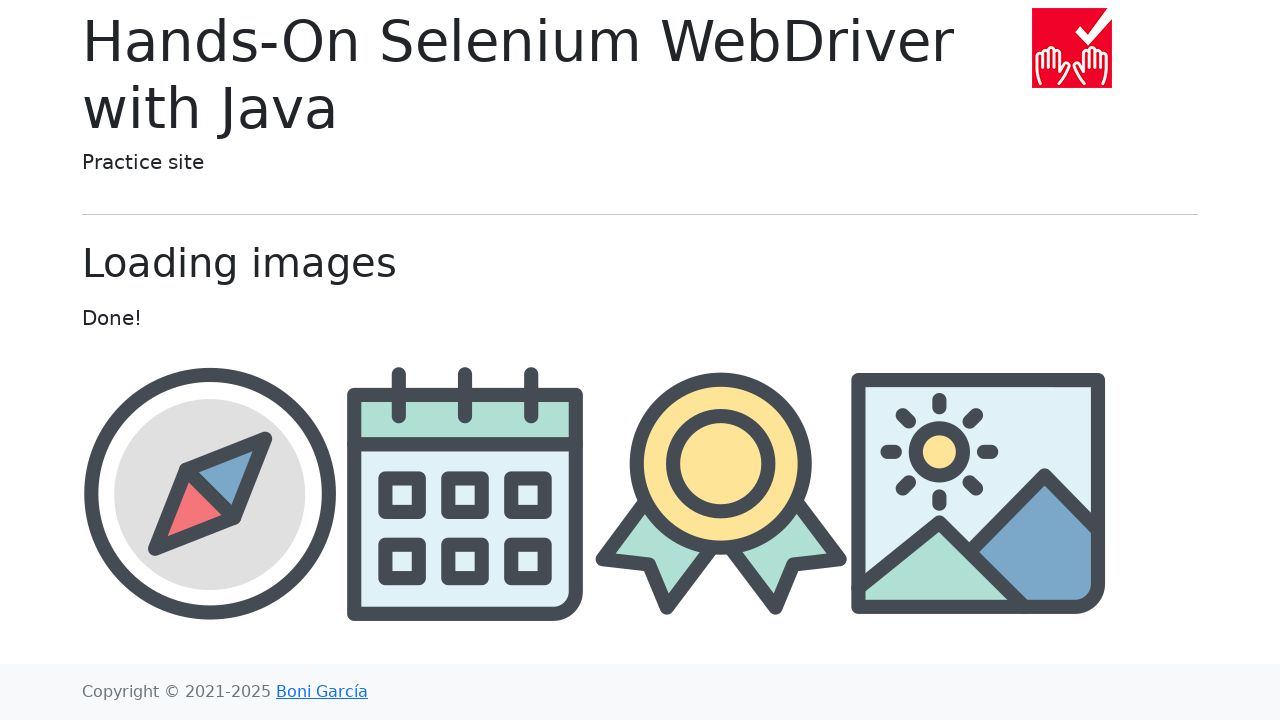

Verified that image source contains 'landscape'
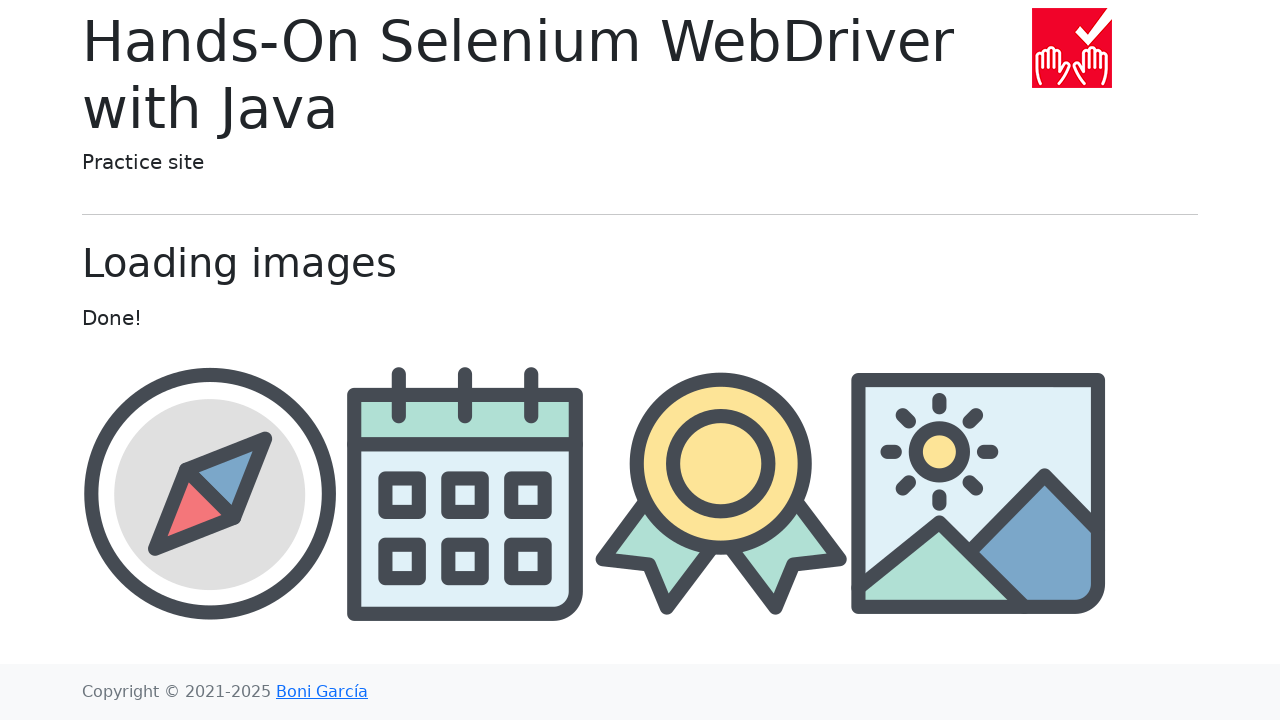

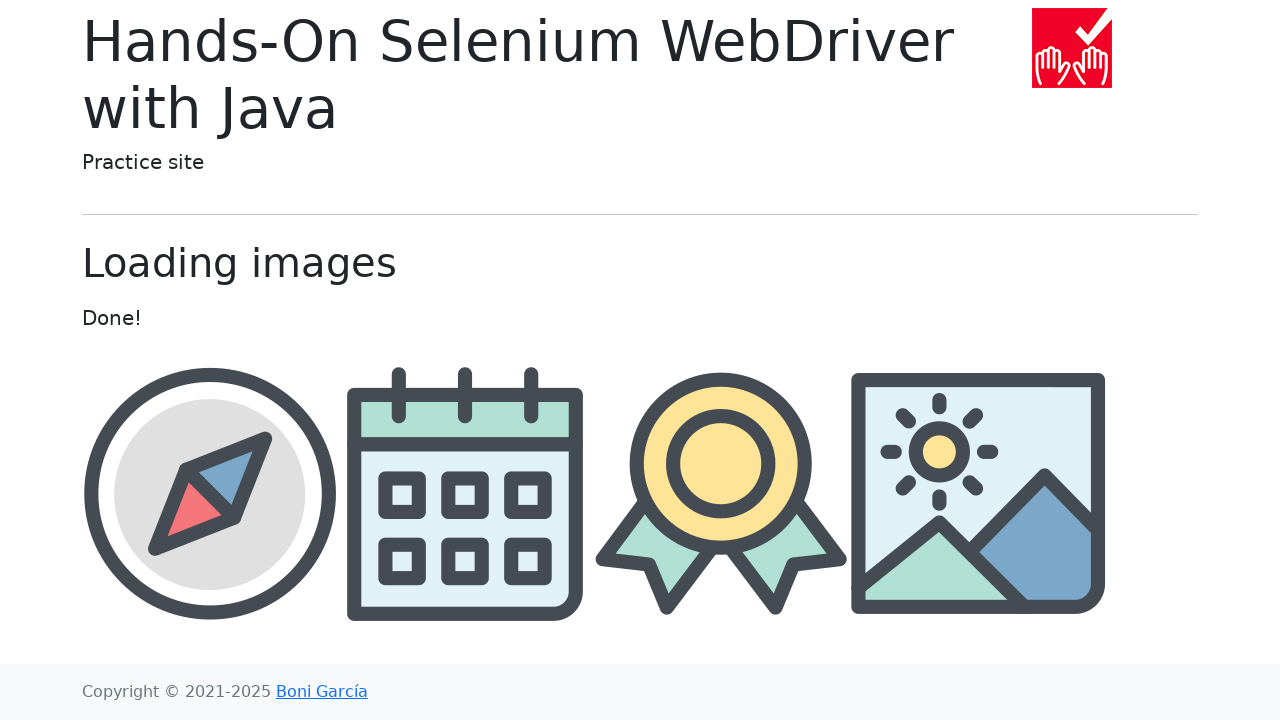